Tests iframe handling by navigating to Oracle Java API documentation and clicking on a package link within an iframe

Starting URL: https://docs.oracle.com/javase/8/docs/api/

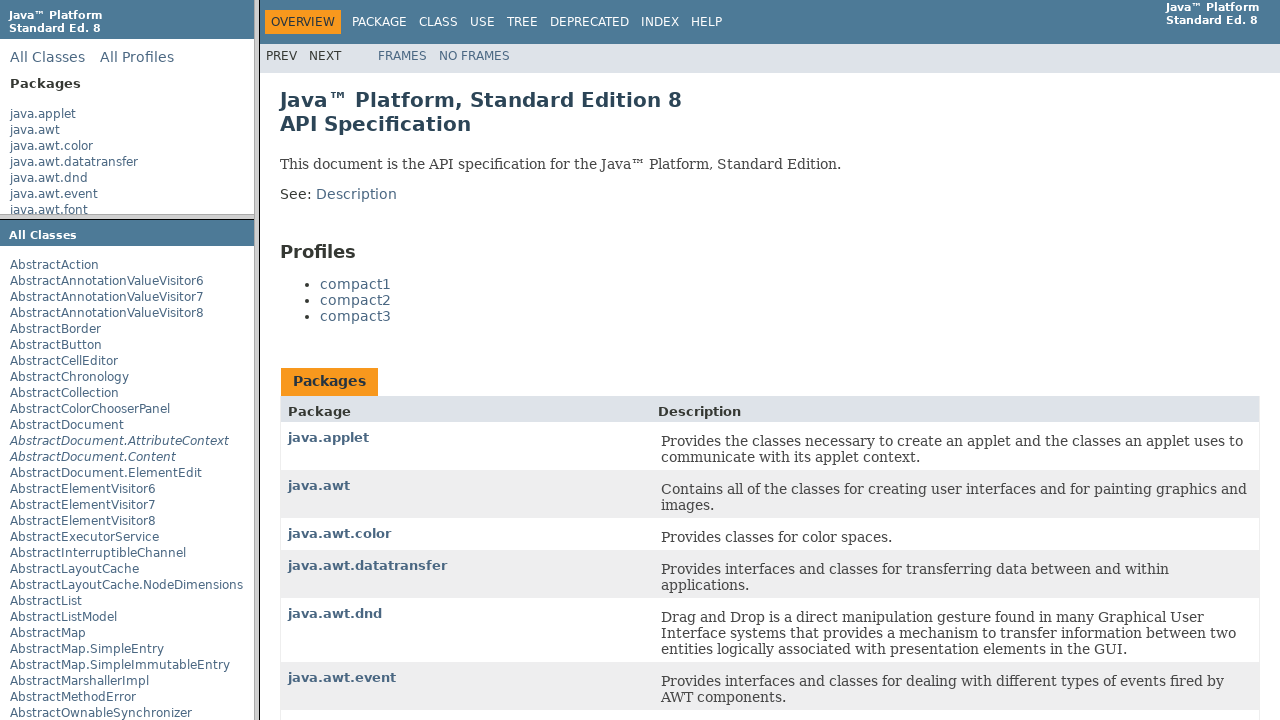

Located iframe with name 'packageListFrame'
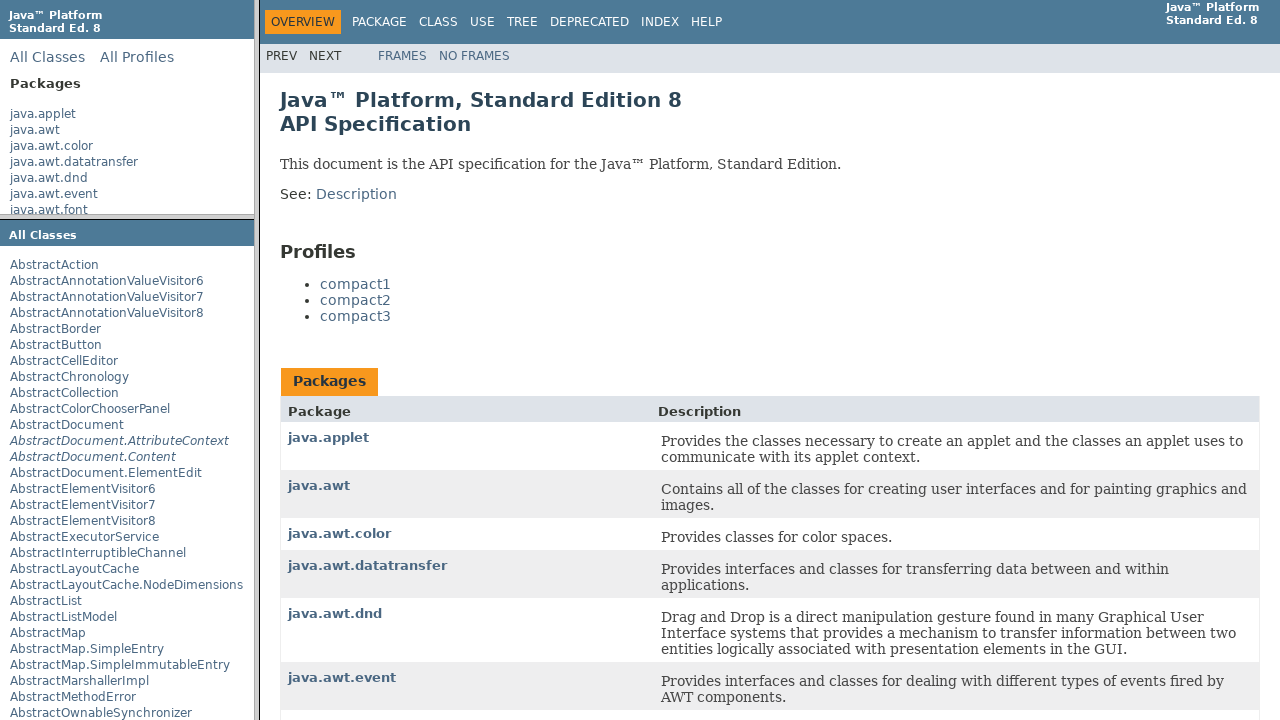

Clicked on java.applet package link within iframe at (43, 114) on frame[name='packageListFrame'] >> internal:control=enter-frame >> internal:text=
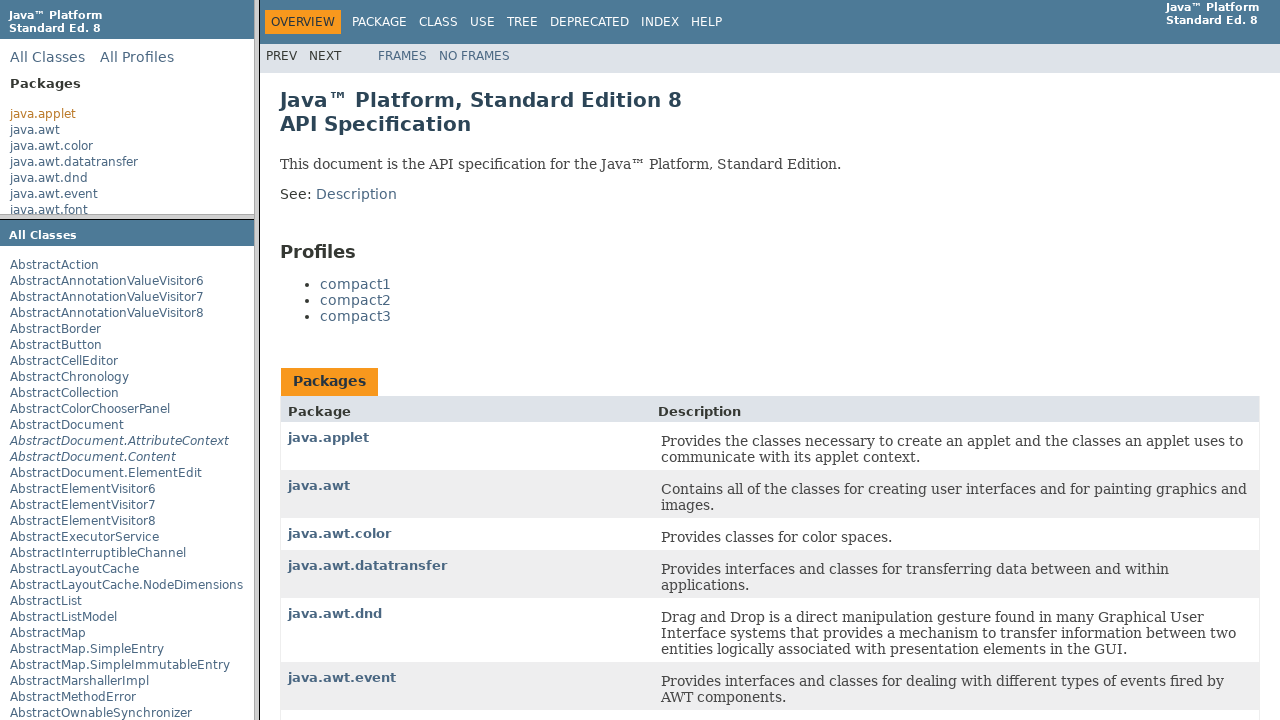

Waited 3 seconds for page to load
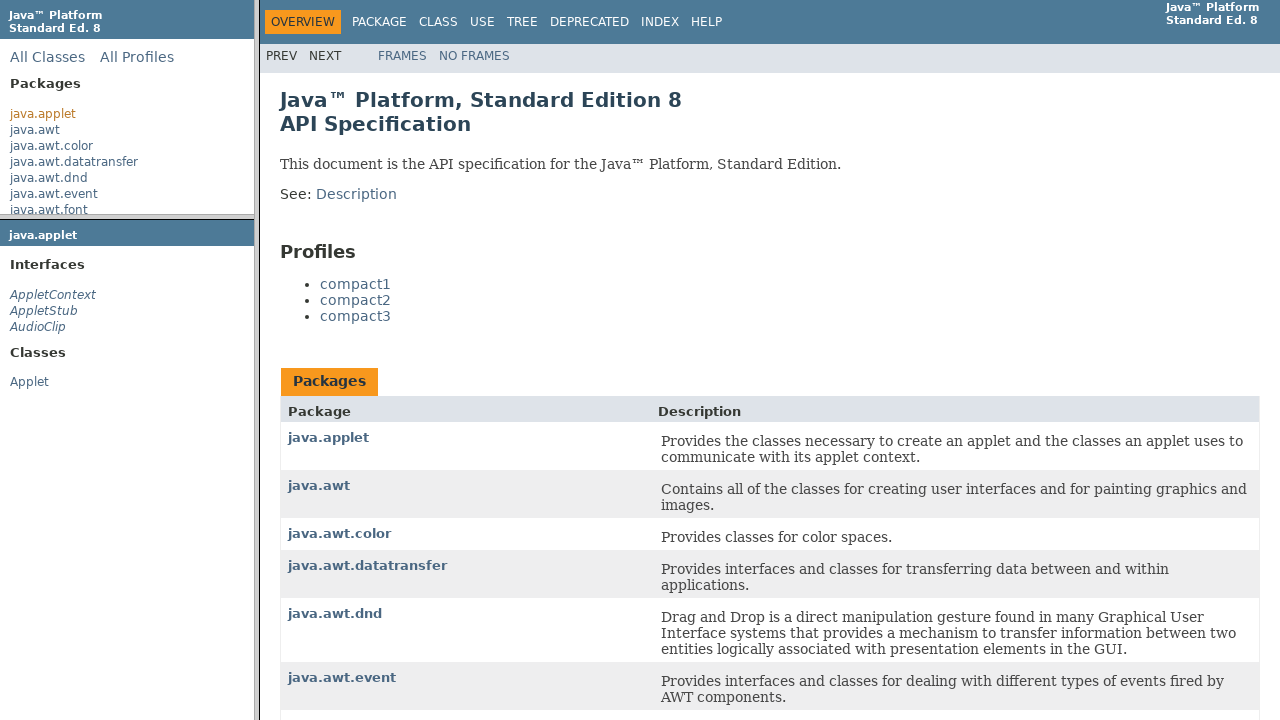

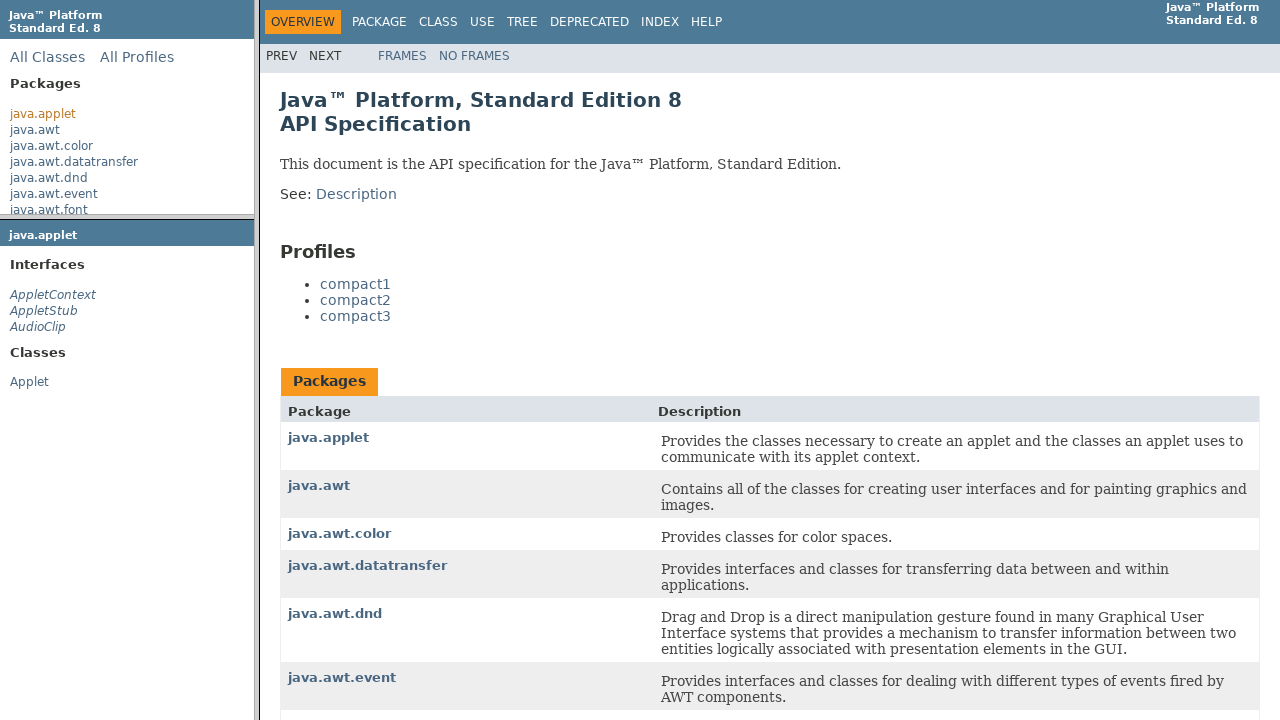